Tests clicking multiple product action buttons on a Selenium practice shopping page

Starting URL: https://rahulshettyacademy.com/seleniumPractise/#/

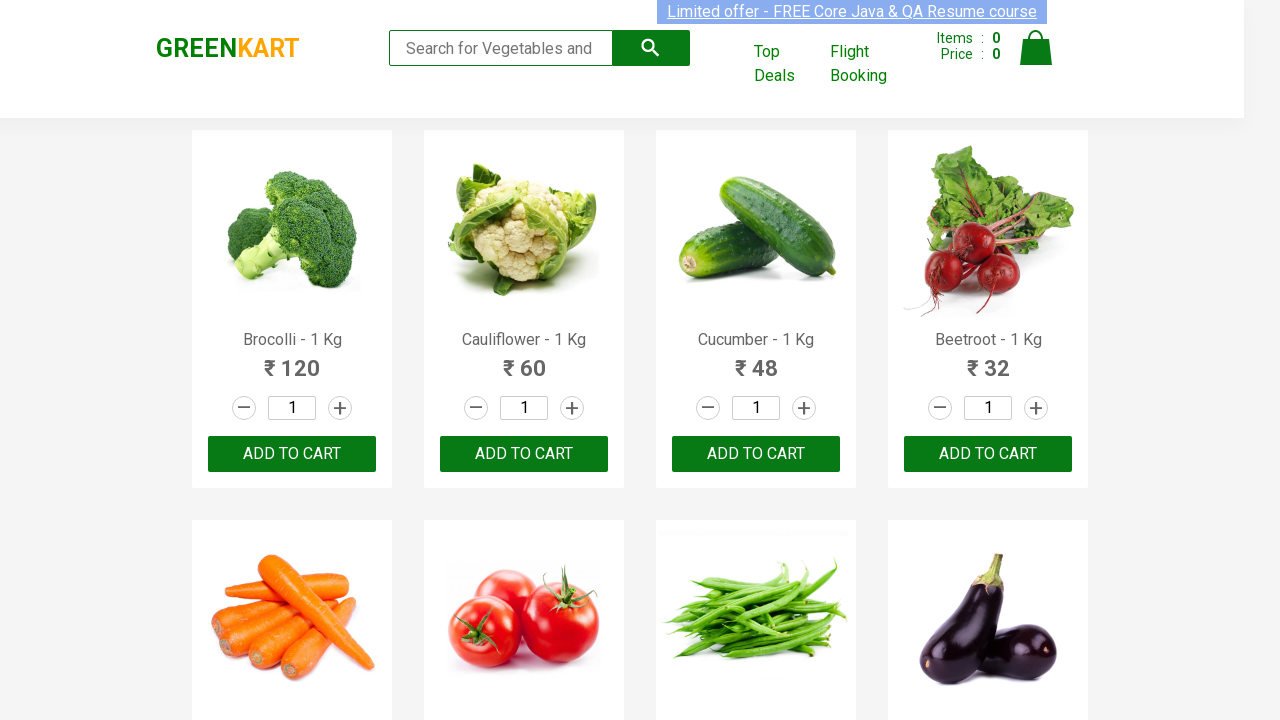

Located all product action buttons on the shopping page
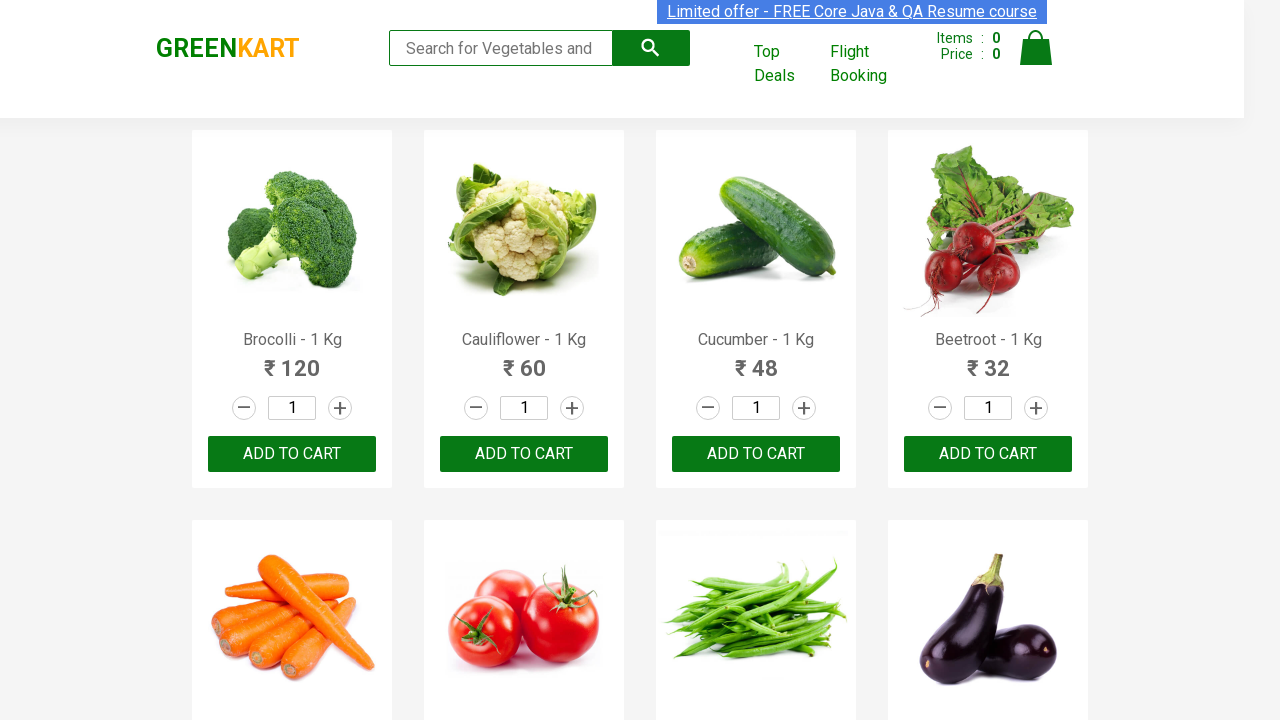

Found 30 product action buttons to click
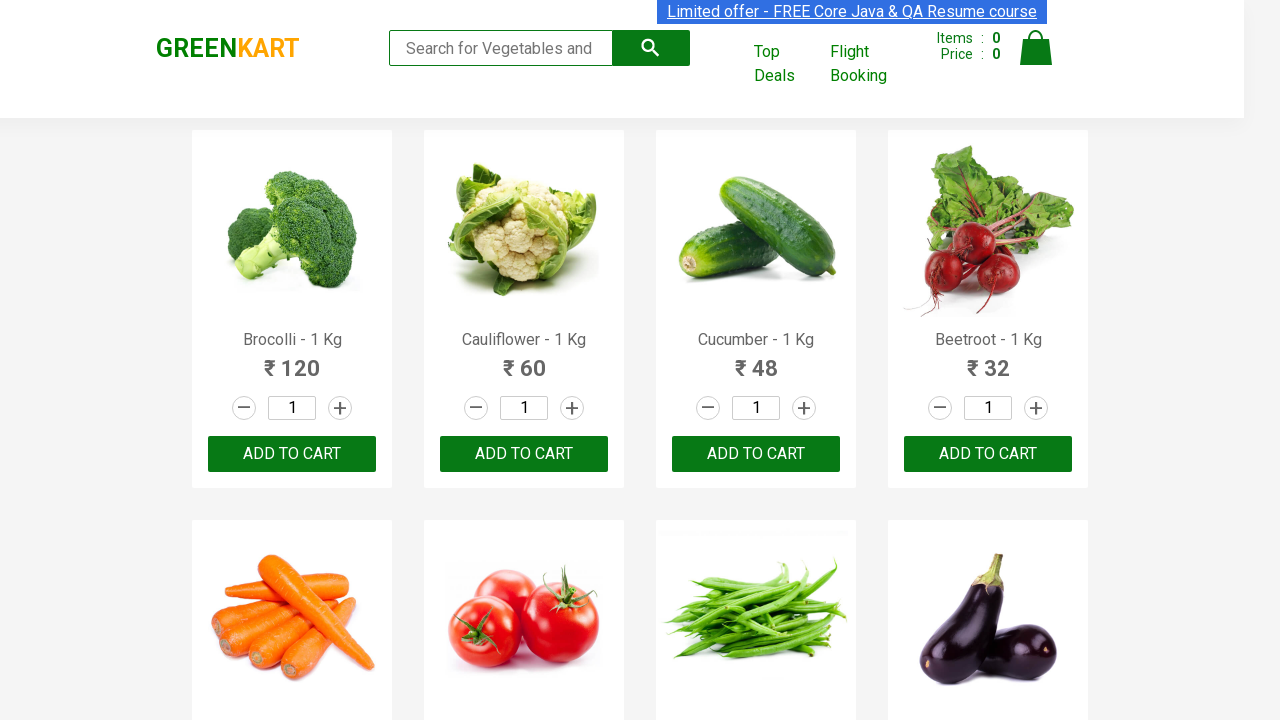

Clicked product action button 1 of 30 at (292, 454) on div.product-action >> nth=0
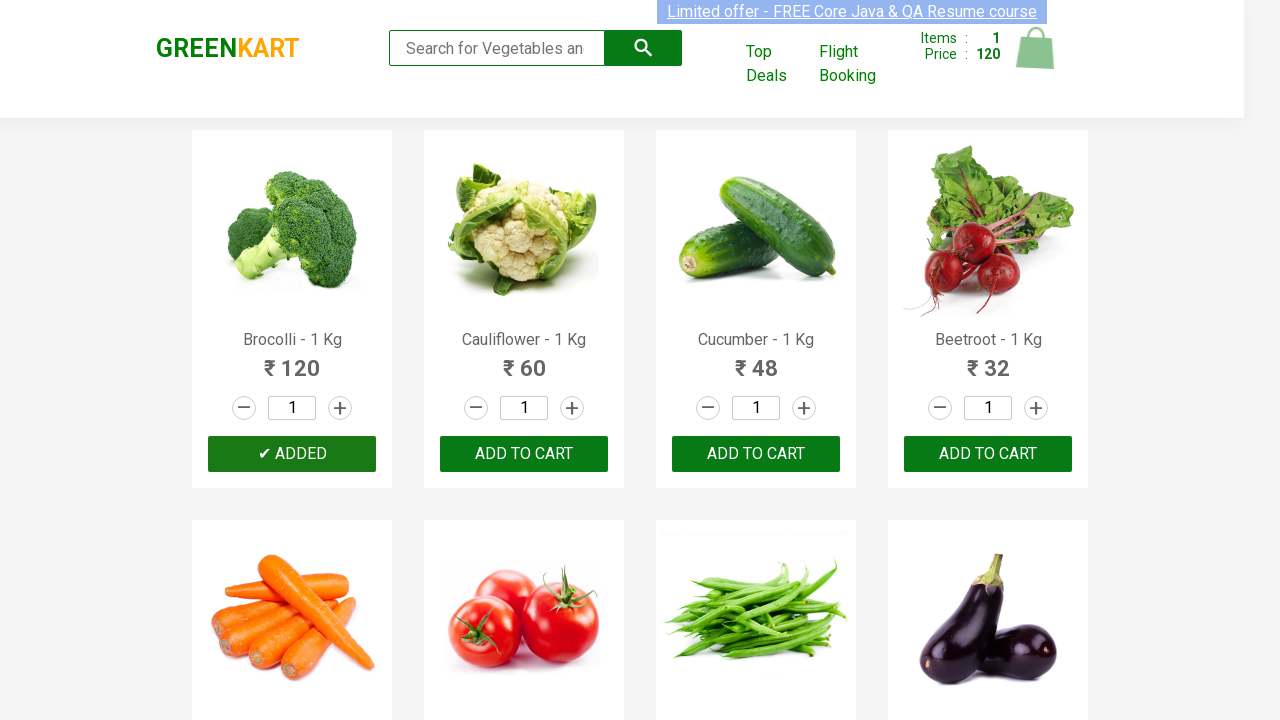

Clicked product action button 2 of 30 at (524, 454) on div.product-action >> nth=1
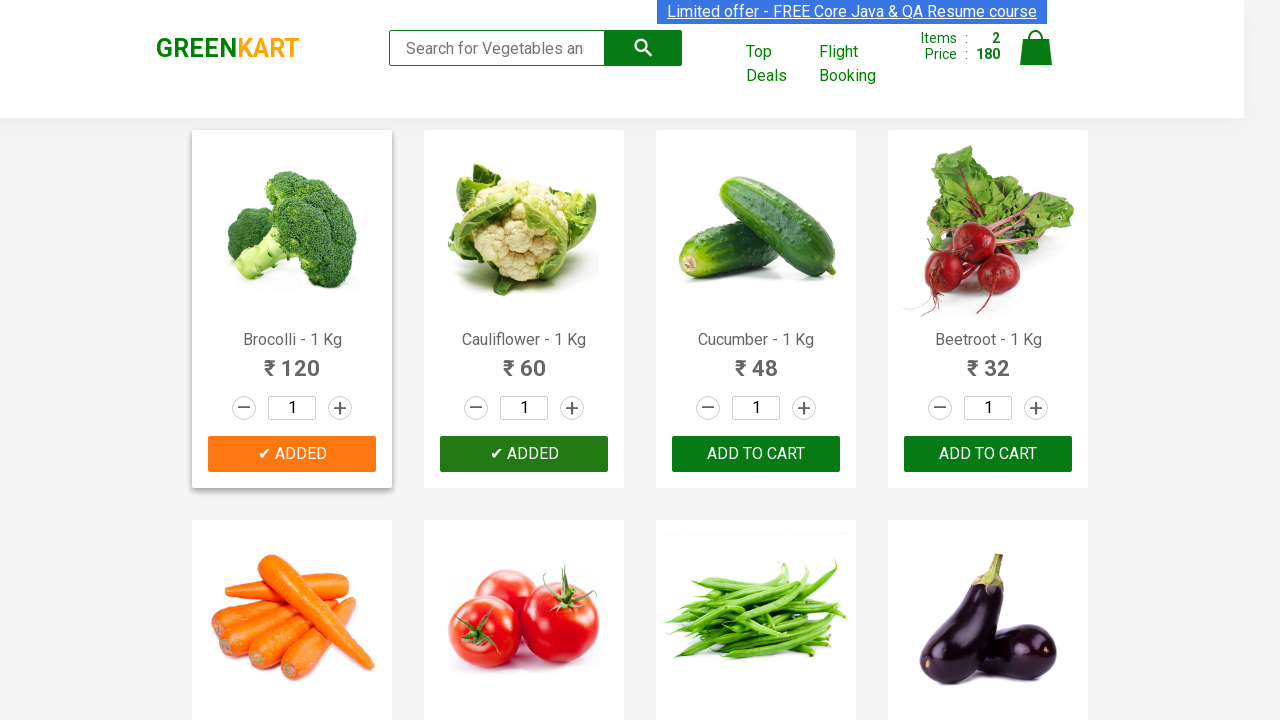

Clicked product action button 3 of 30 at (756, 454) on div.product-action >> nth=2
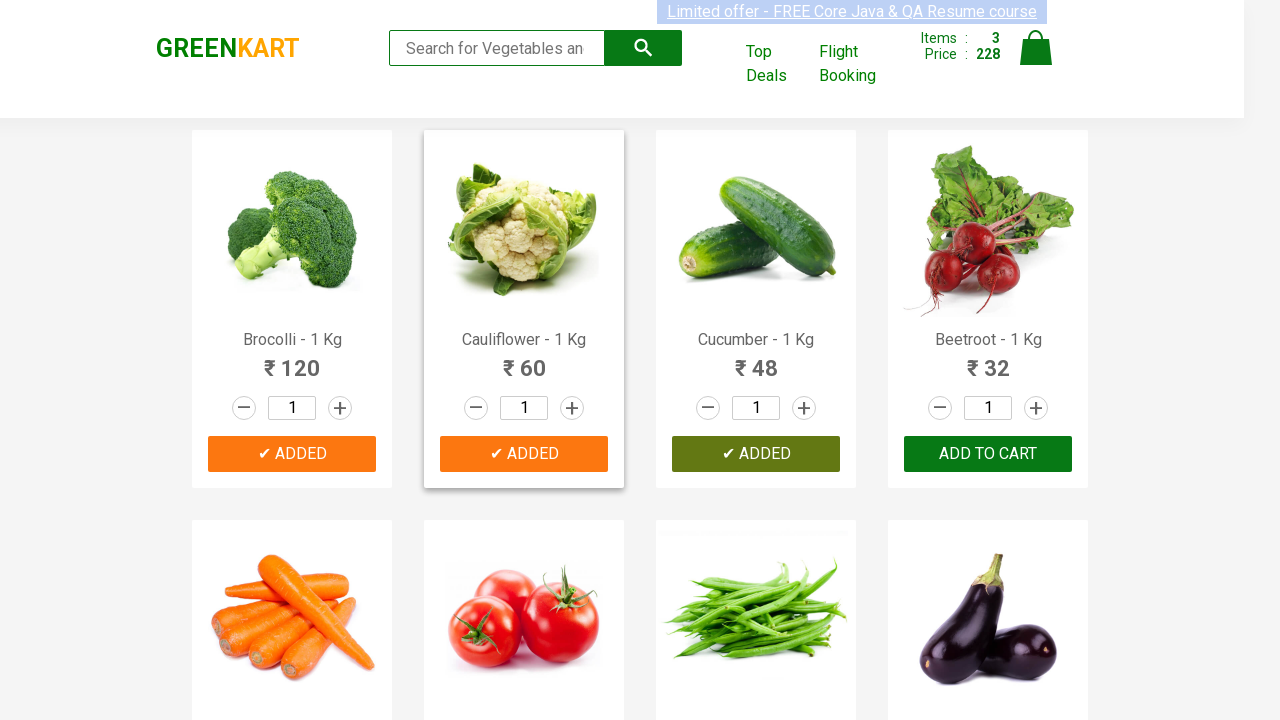

Clicked product action button 4 of 30 at (988, 454) on div.product-action >> nth=3
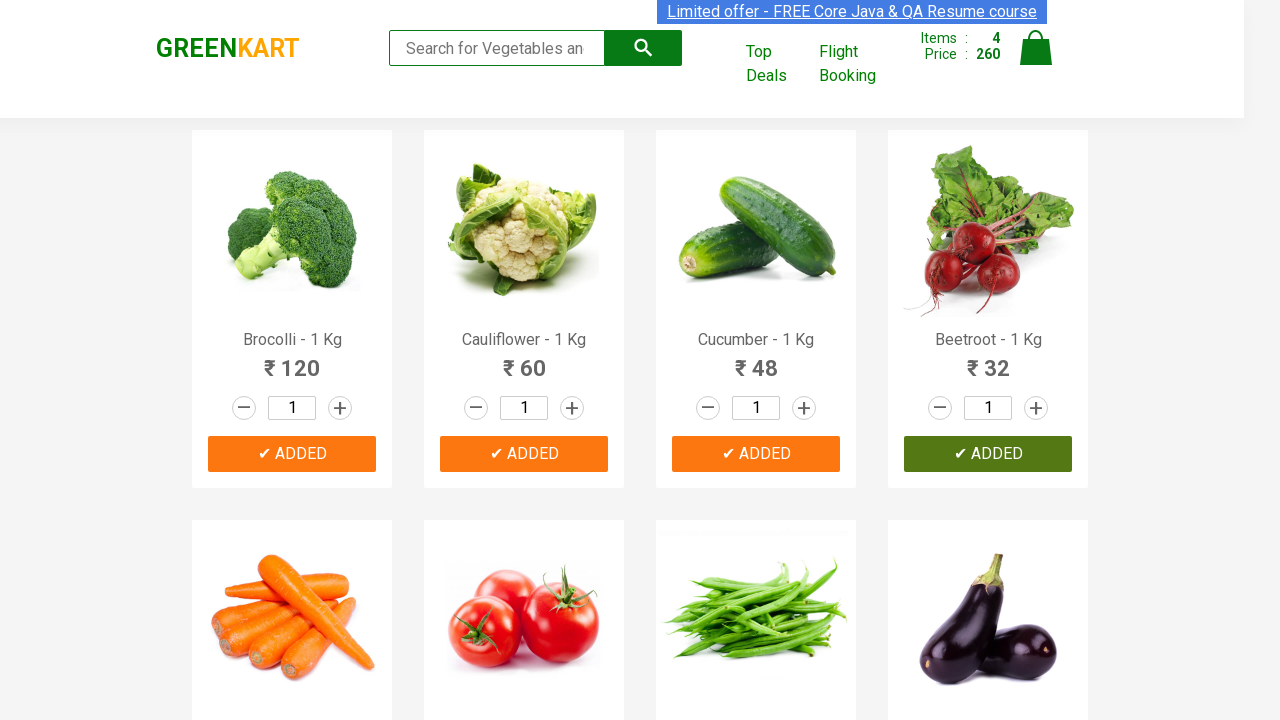

Clicked product action button 5 of 30 at (292, 360) on div.product-action >> nth=4
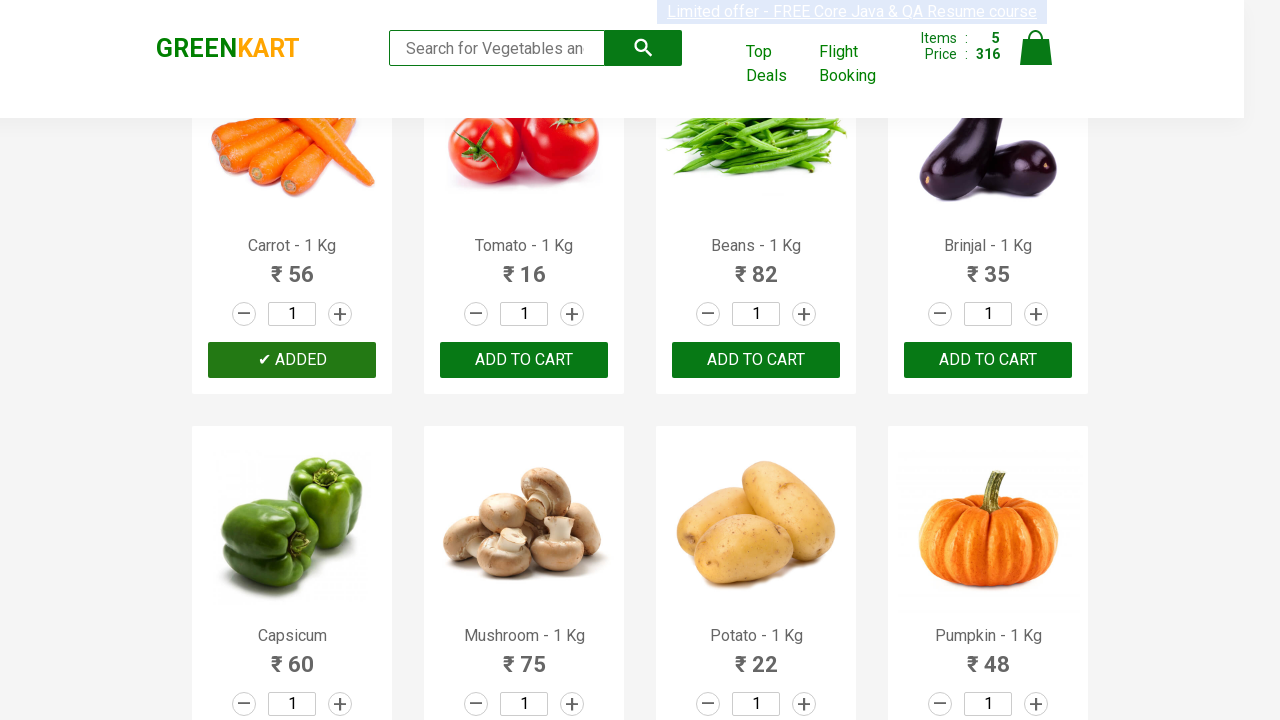

Clicked product action button 6 of 30 at (524, 360) on div.product-action >> nth=5
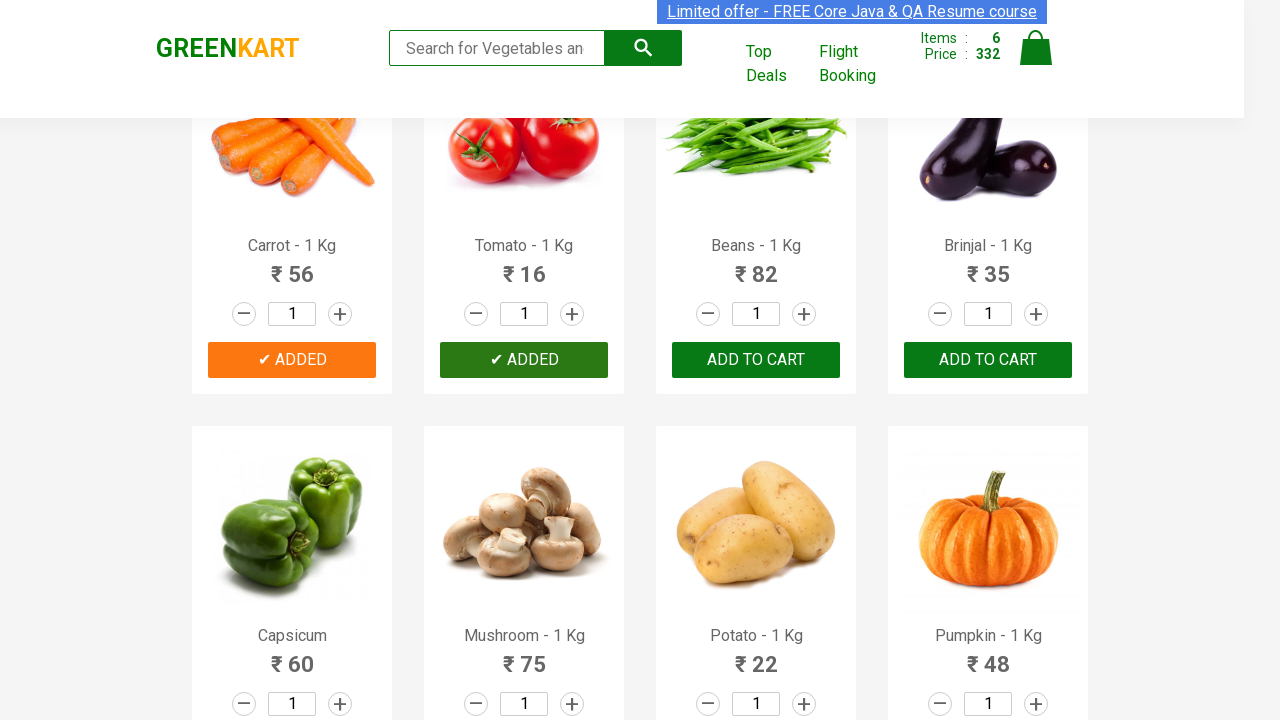

Clicked product action button 7 of 30 at (756, 360) on div.product-action >> nth=6
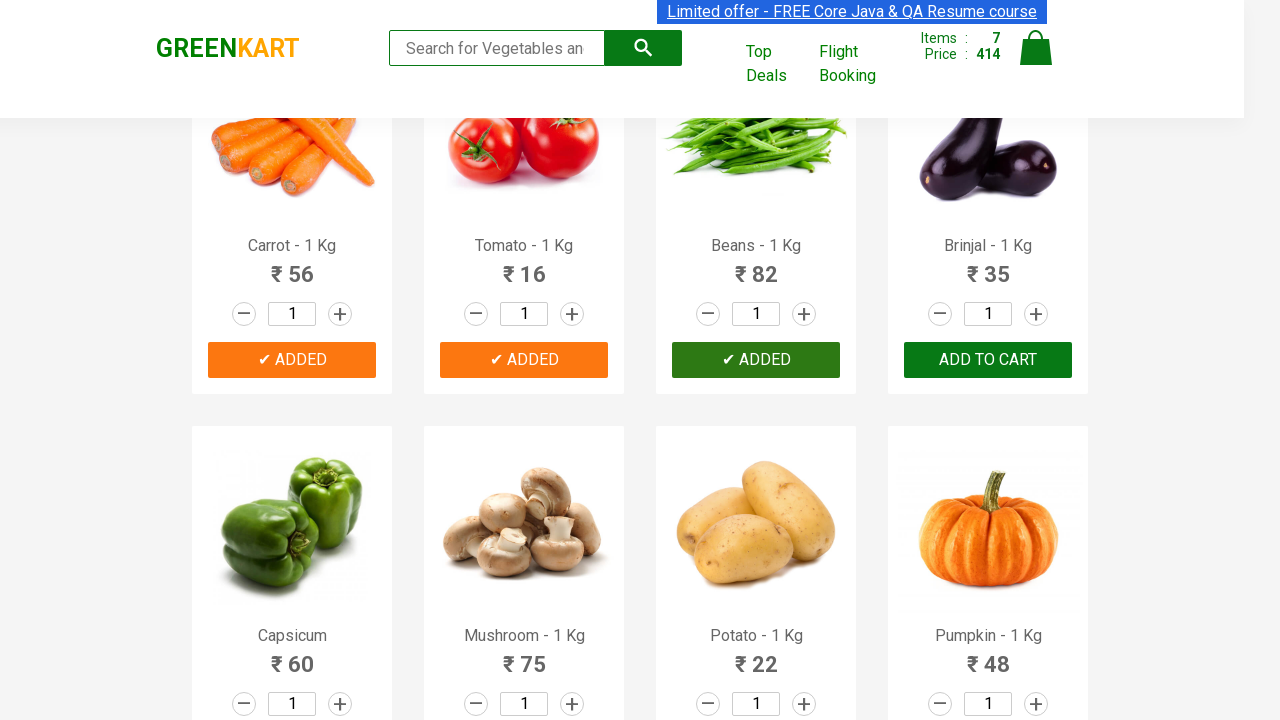

Clicked product action button 8 of 30 at (988, 360) on div.product-action >> nth=7
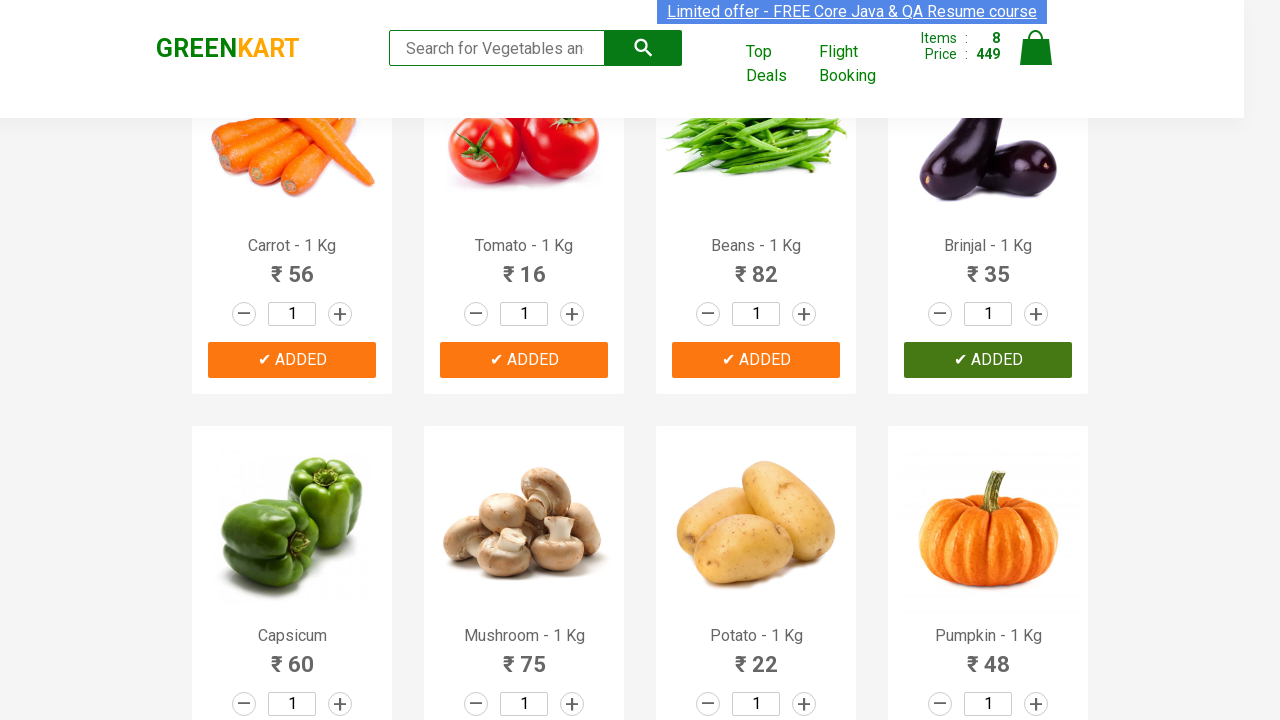

Clicked product action button 9 of 30 at (292, 686) on div.product-action >> nth=8
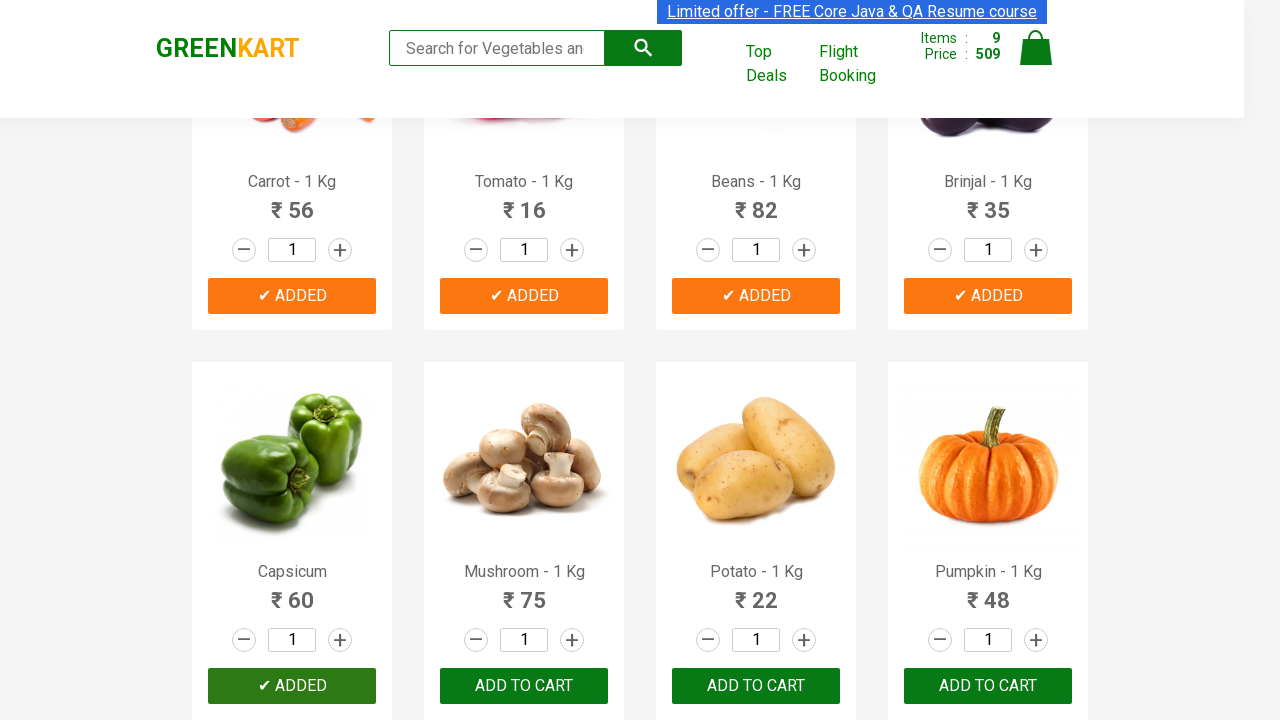

Clicked product action button 10 of 30 at (524, 686) on div.product-action >> nth=9
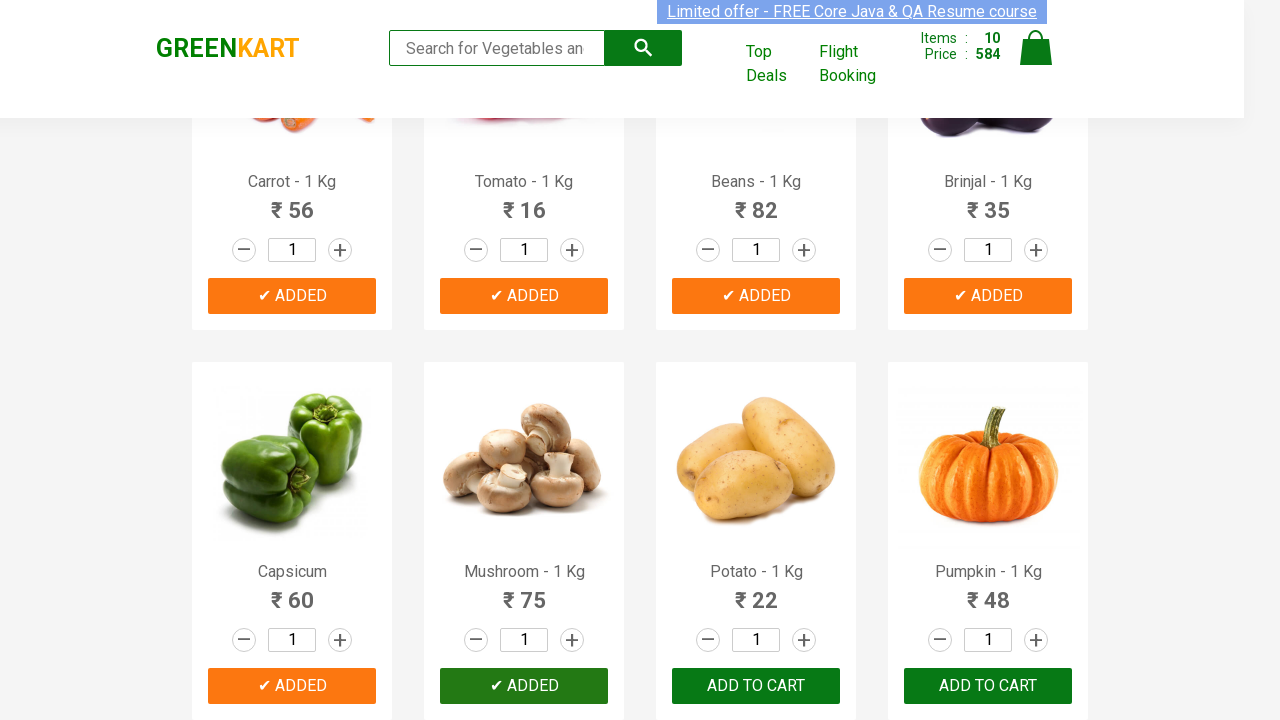

Clicked product action button 11 of 30 at (756, 686) on div.product-action >> nth=10
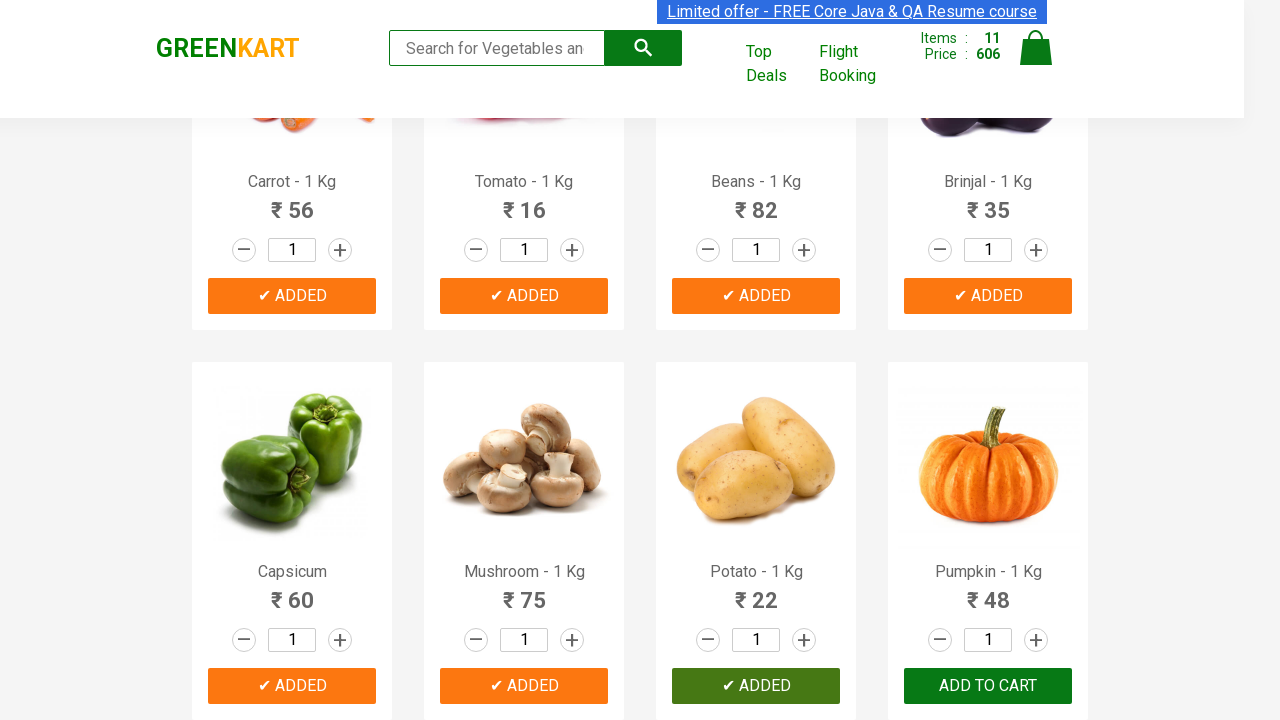

Clicked product action button 12 of 30 at (988, 686) on div.product-action >> nth=11
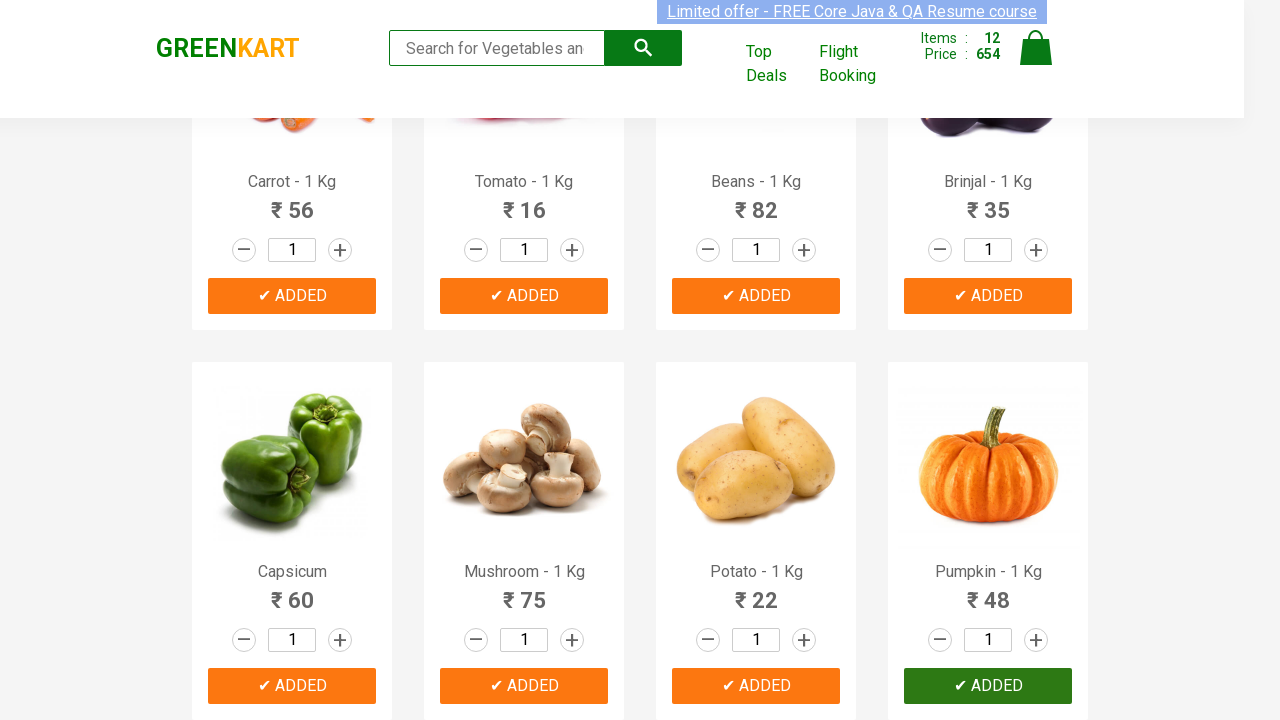

Clicked product action button 13 of 30 at (292, 360) on div.product-action >> nth=12
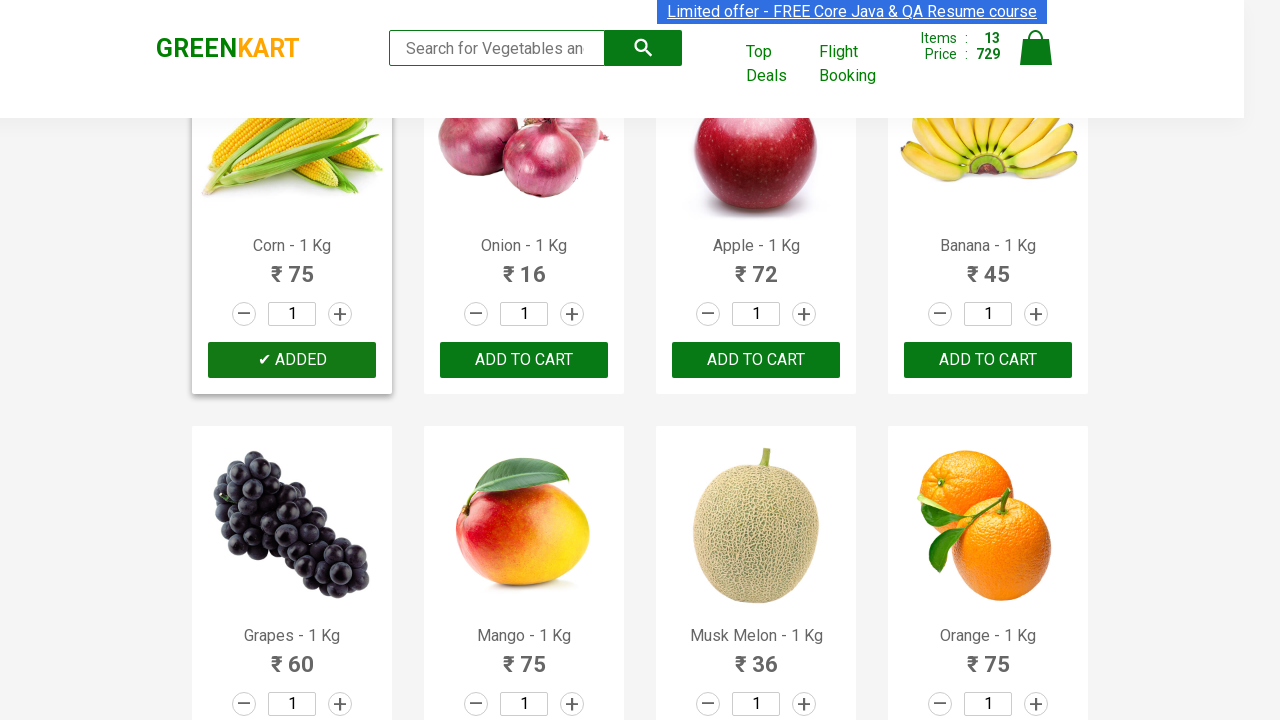

Clicked product action button 14 of 30 at (524, 360) on div.product-action >> nth=13
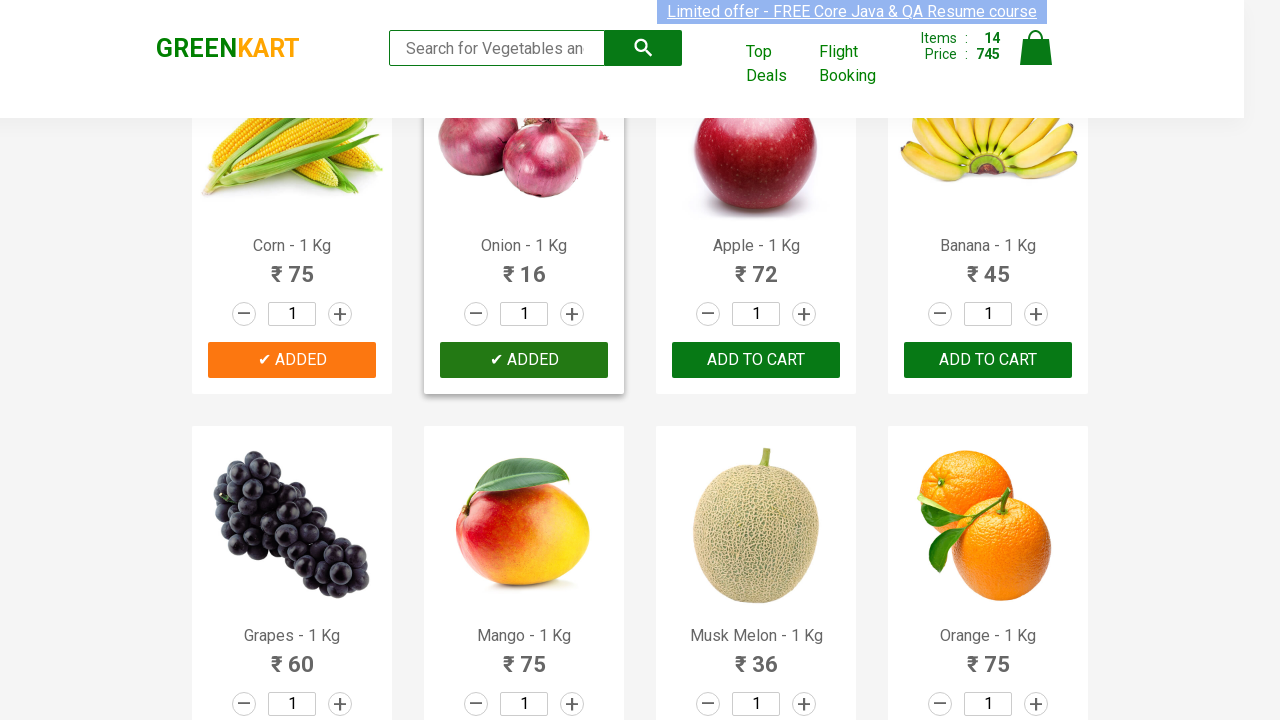

Clicked product action button 15 of 30 at (756, 360) on div.product-action >> nth=14
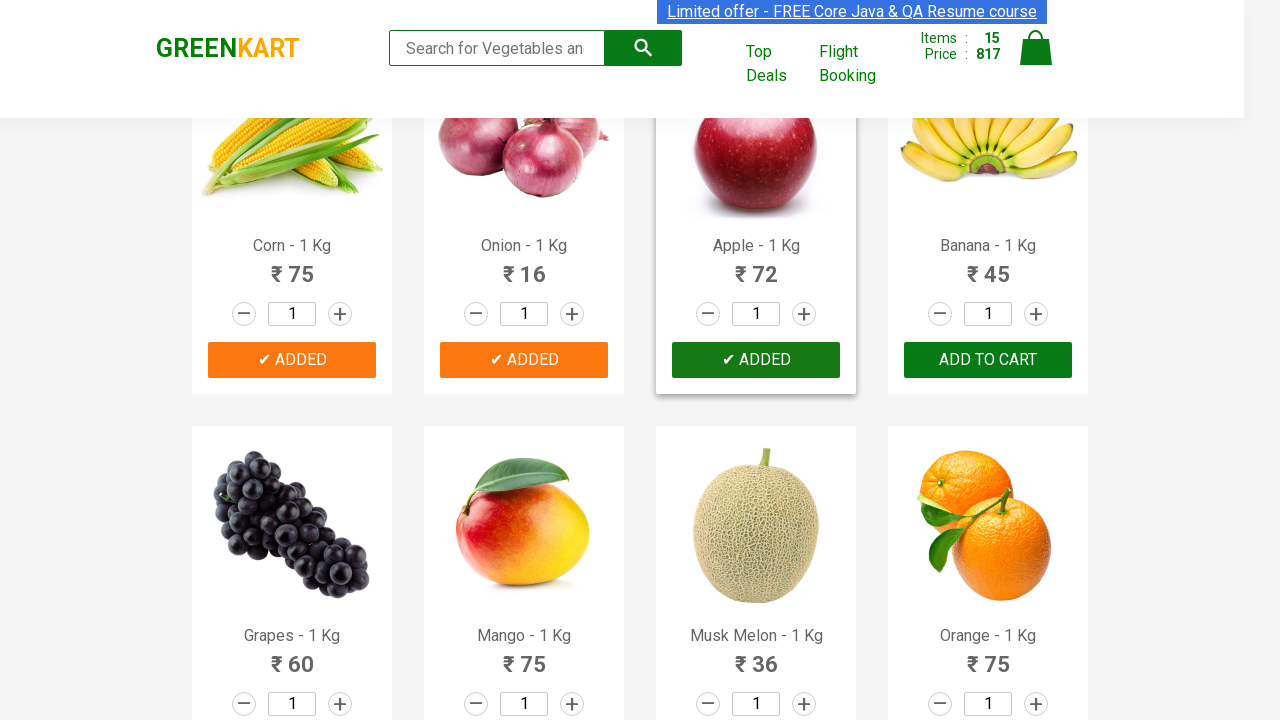

Clicked product action button 16 of 30 at (988, 360) on div.product-action >> nth=15
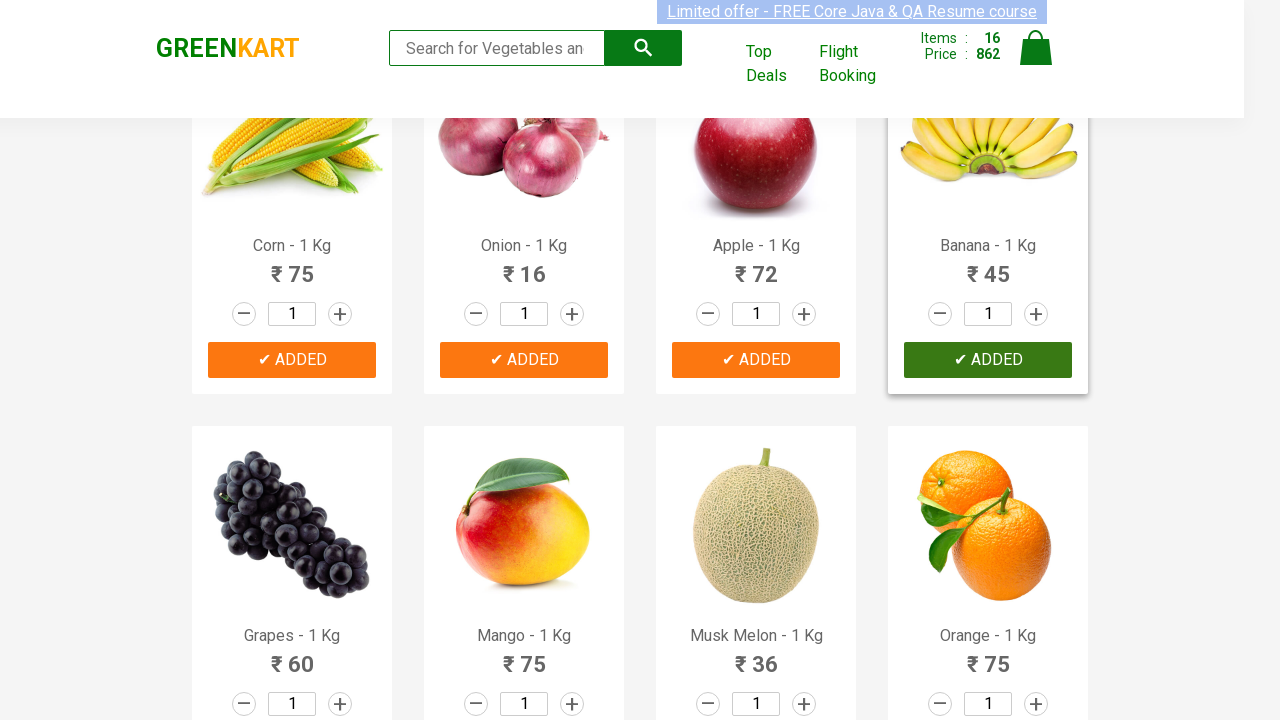

Clicked product action button 17 of 30 at (292, 686) on div.product-action >> nth=16
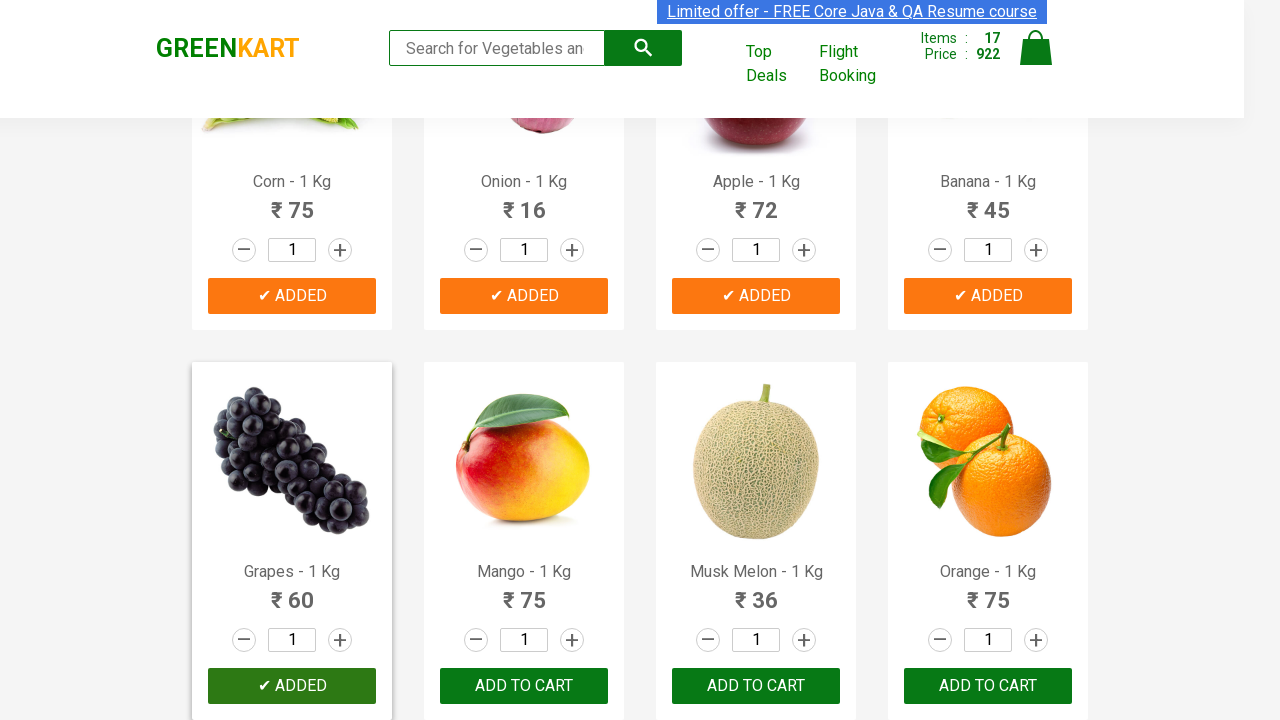

Clicked product action button 18 of 30 at (524, 686) on div.product-action >> nth=17
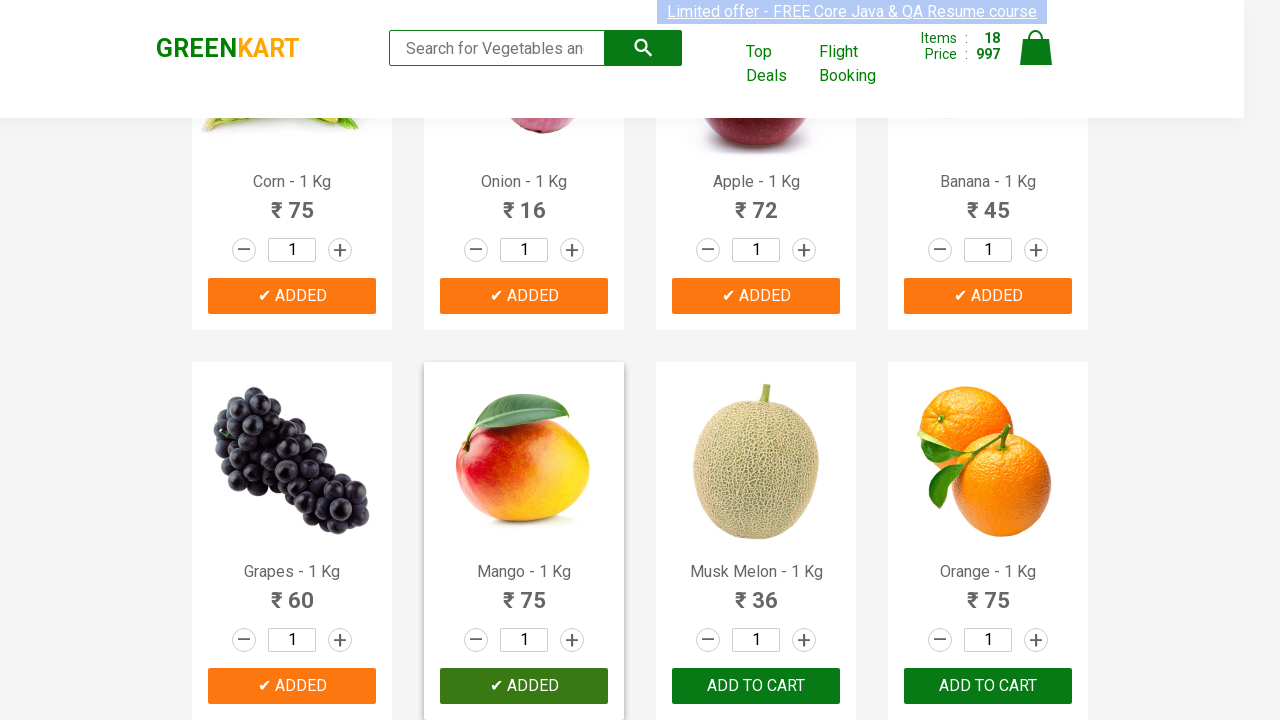

Clicked product action button 19 of 30 at (756, 686) on div.product-action >> nth=18
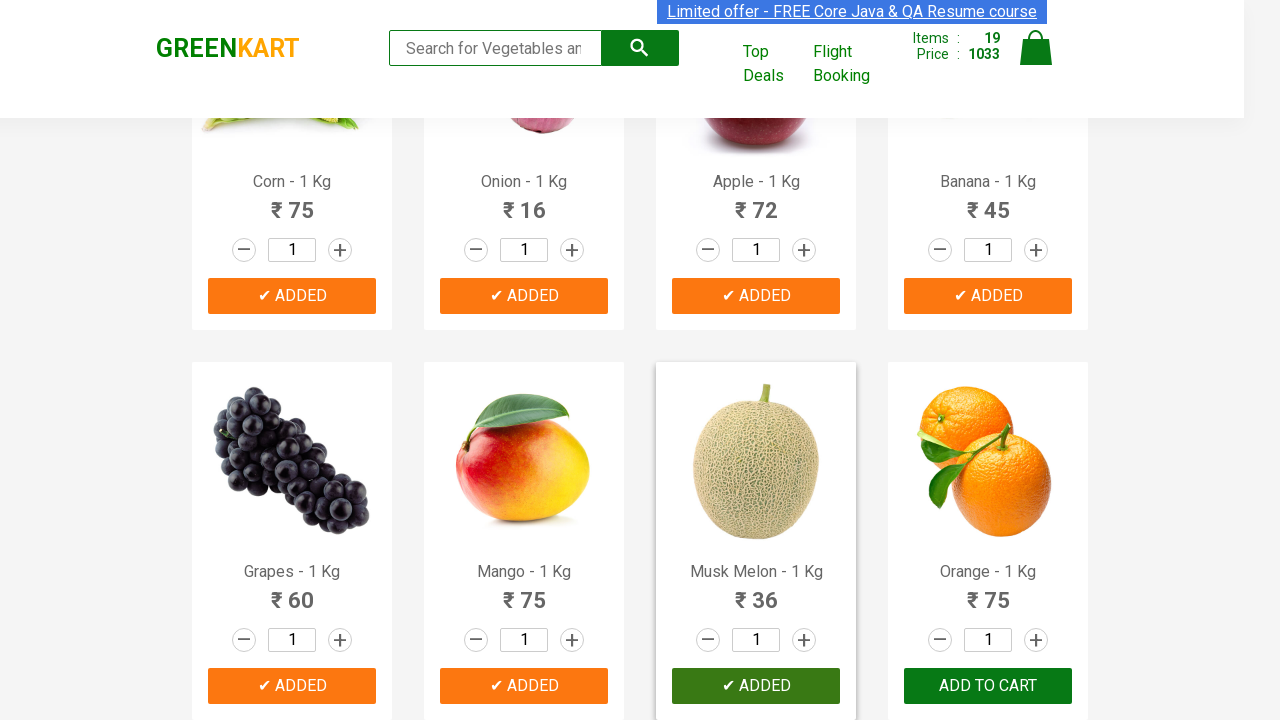

Clicked product action button 20 of 30 at (988, 686) on div.product-action >> nth=19
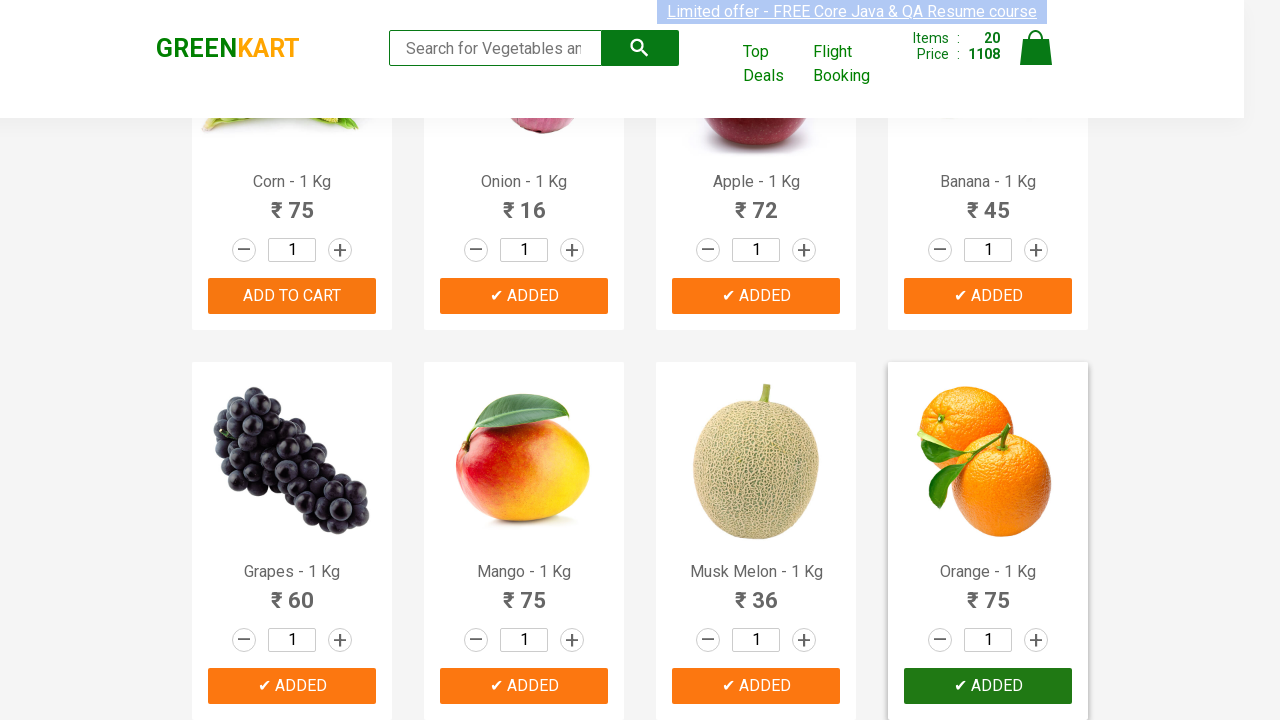

Clicked product action button 21 of 30 at (292, 360) on div.product-action >> nth=20
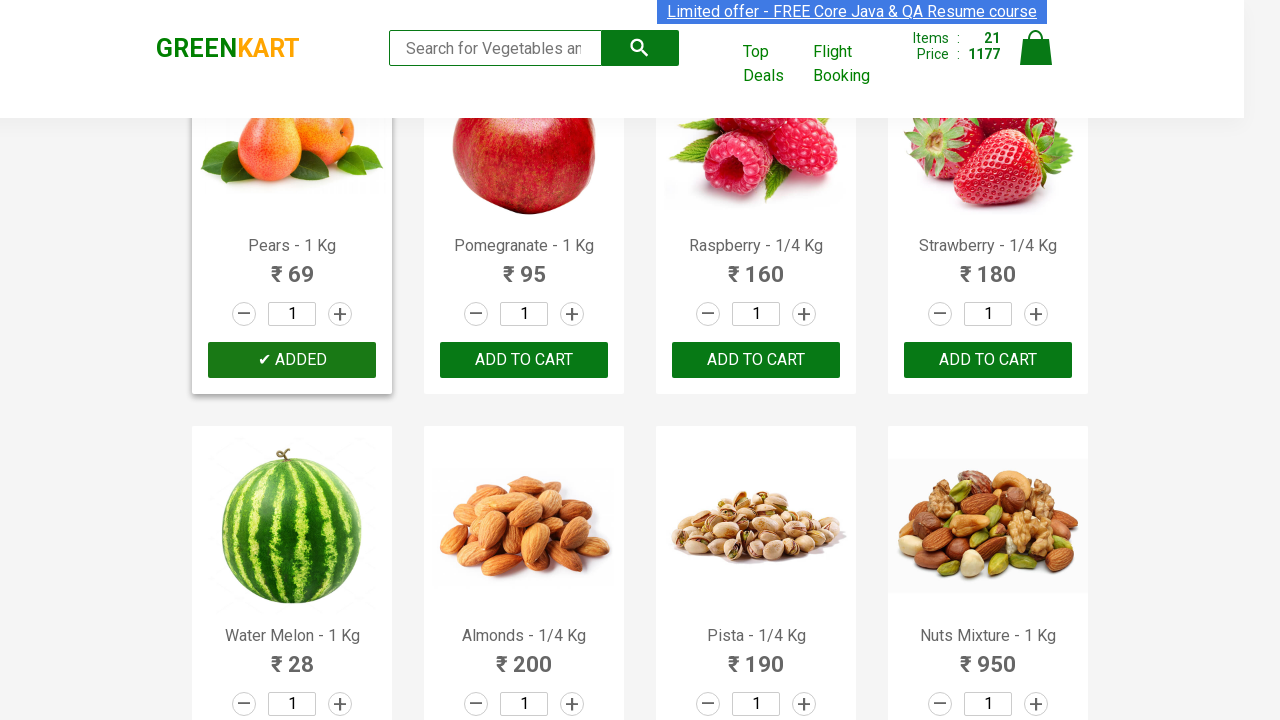

Clicked product action button 22 of 30 at (524, 360) on div.product-action >> nth=21
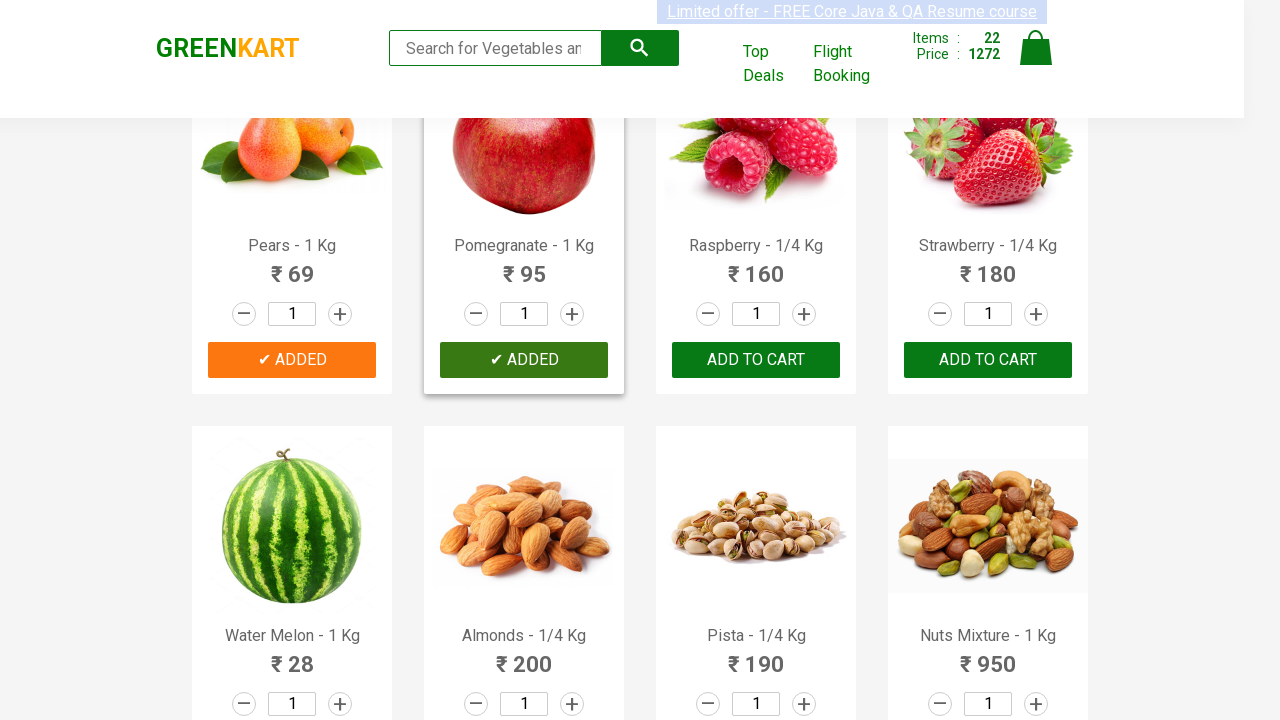

Clicked product action button 23 of 30 at (756, 360) on div.product-action >> nth=22
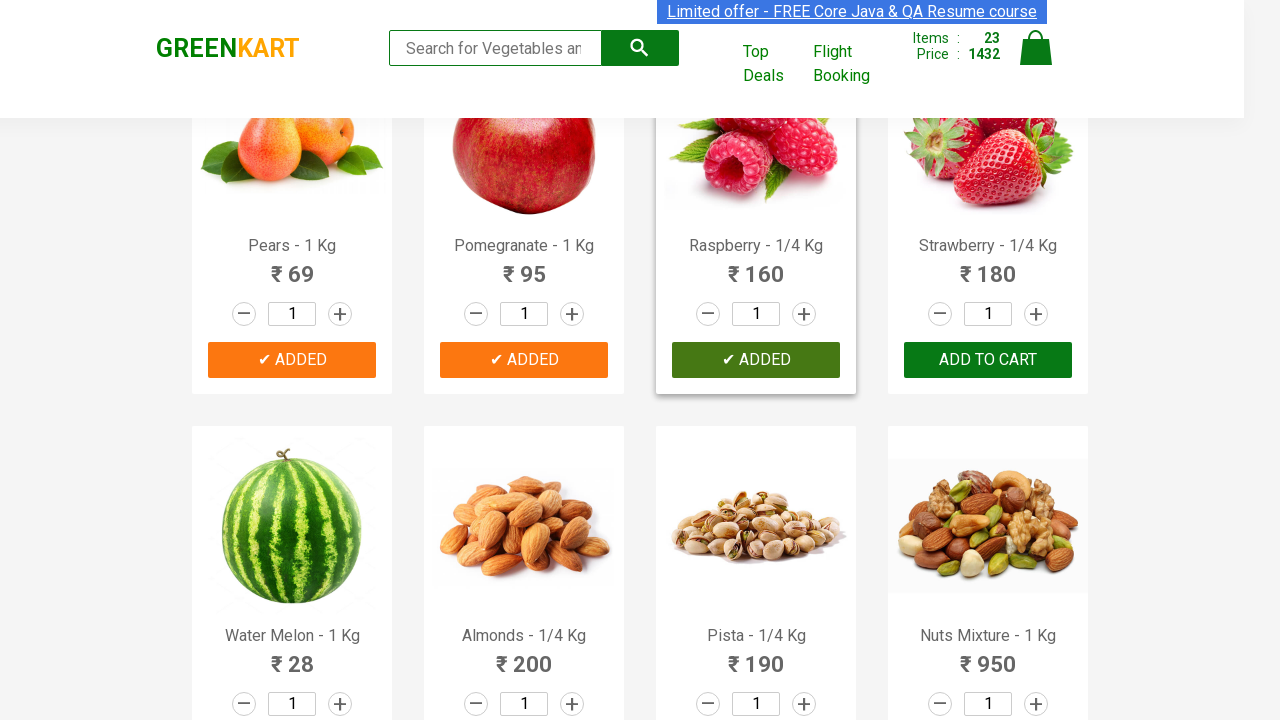

Clicked product action button 24 of 30 at (988, 360) on div.product-action >> nth=23
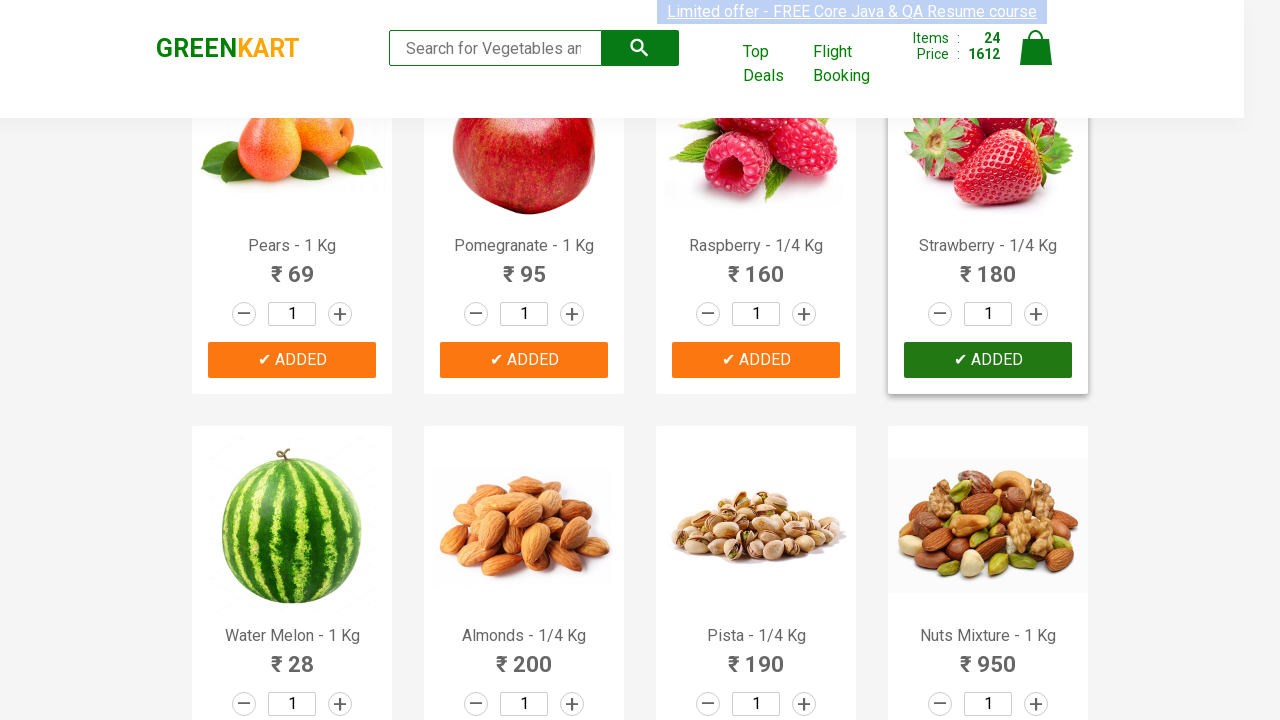

Clicked product action button 25 of 30 at (292, 686) on div.product-action >> nth=24
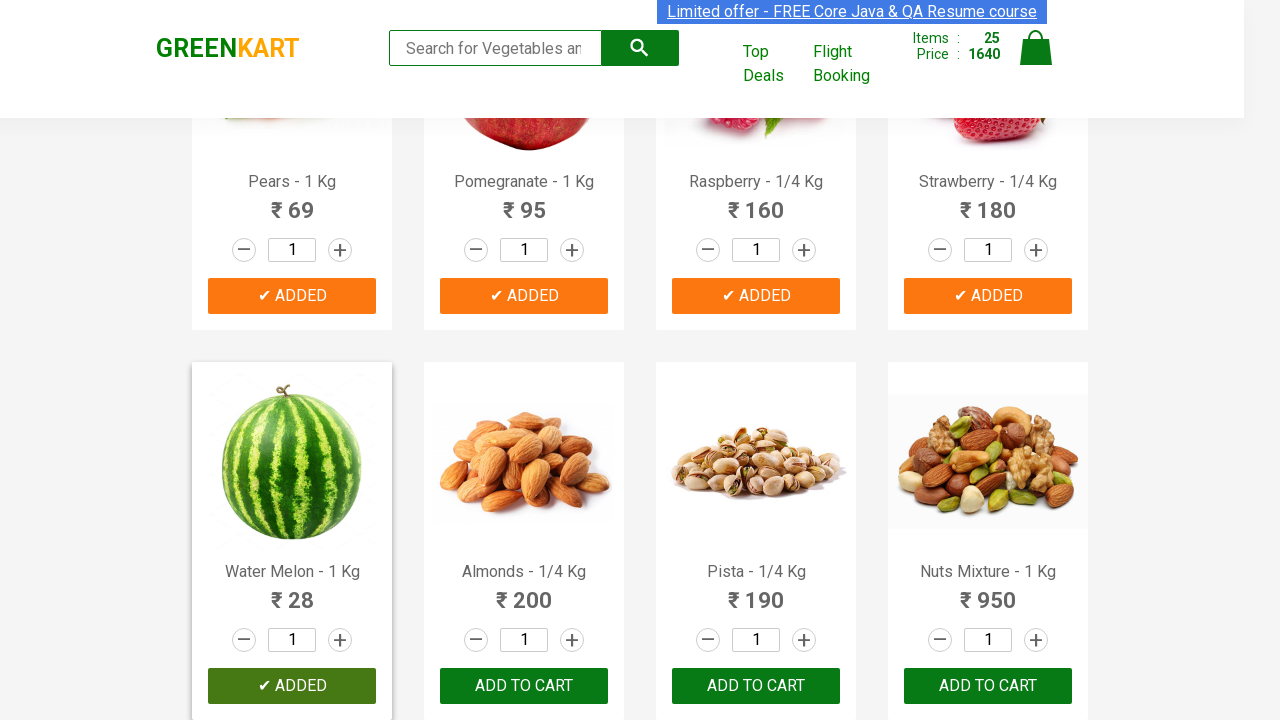

Clicked product action button 26 of 30 at (524, 686) on div.product-action >> nth=25
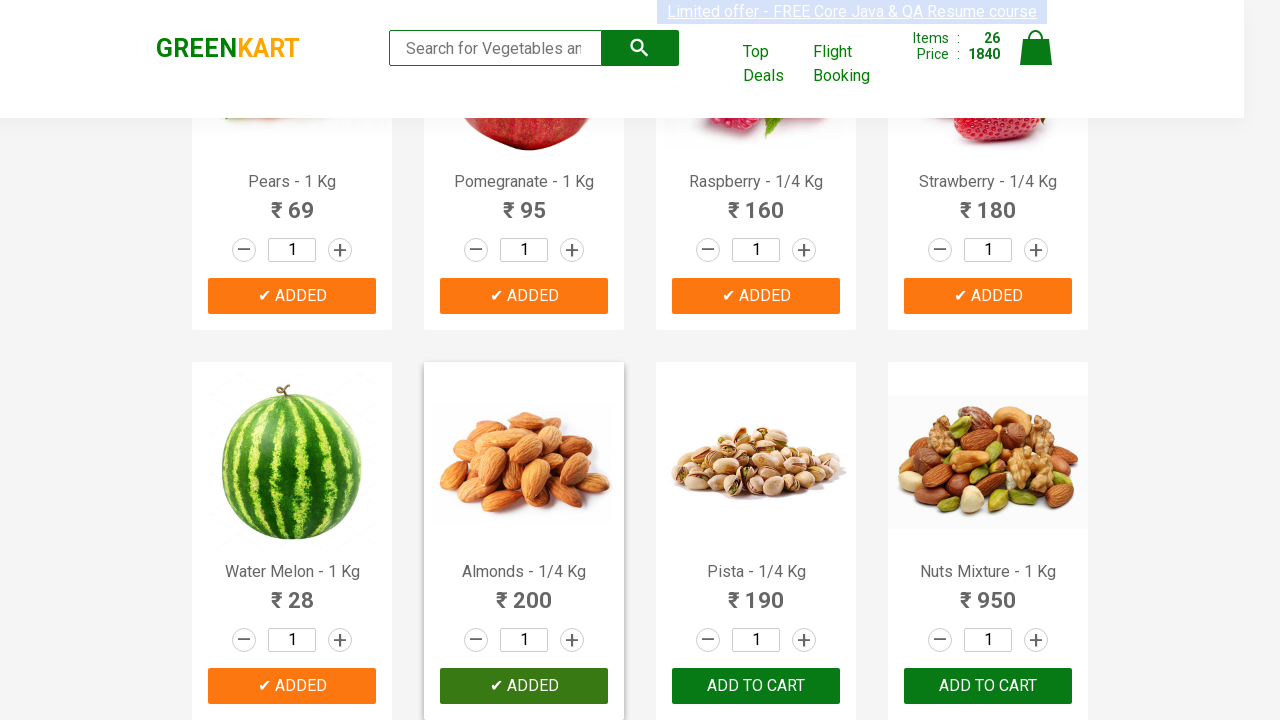

Clicked product action button 27 of 30 at (756, 686) on div.product-action >> nth=26
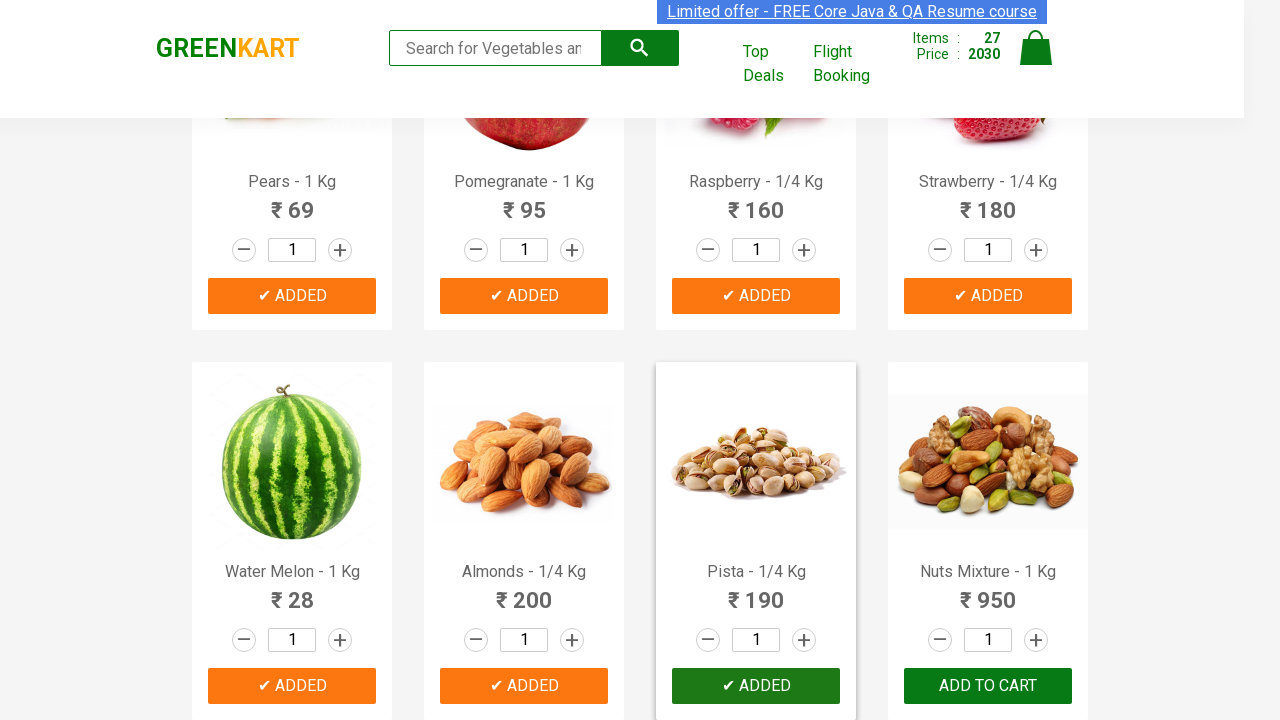

Clicked product action button 28 of 30 at (988, 686) on div.product-action >> nth=27
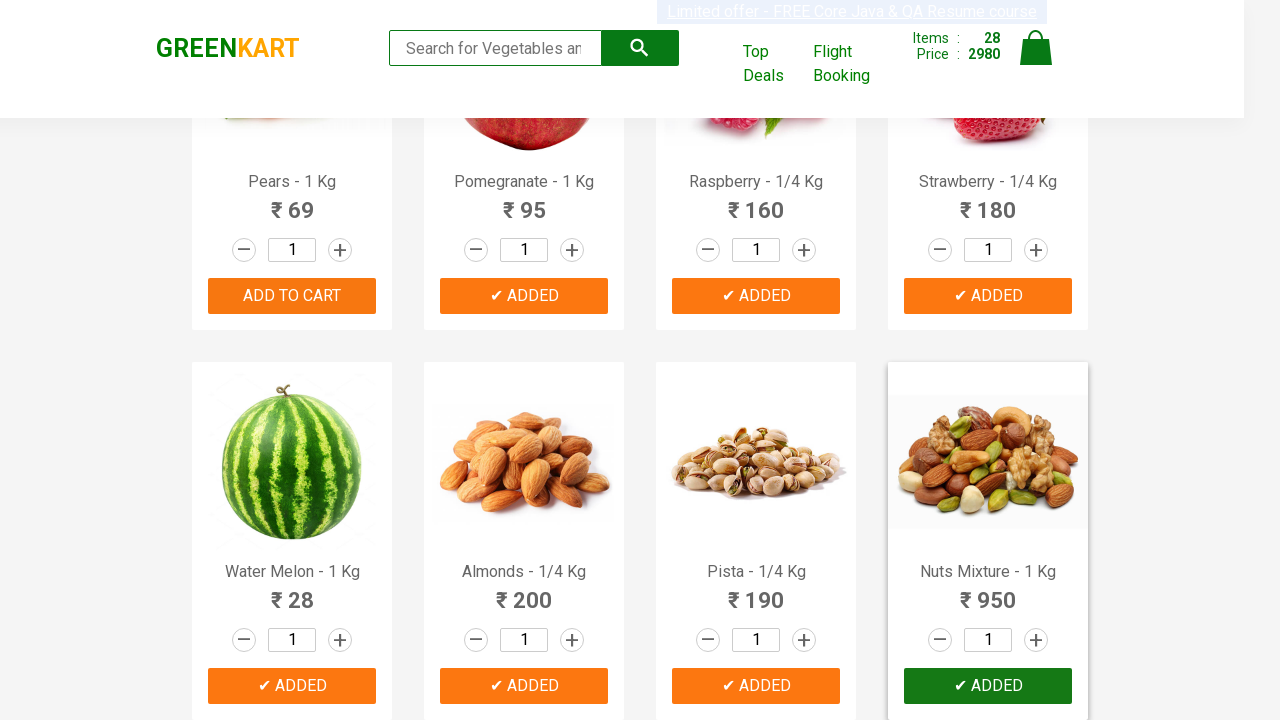

Clicked product action button 29 of 30 at (292, 569) on div.product-action >> nth=28
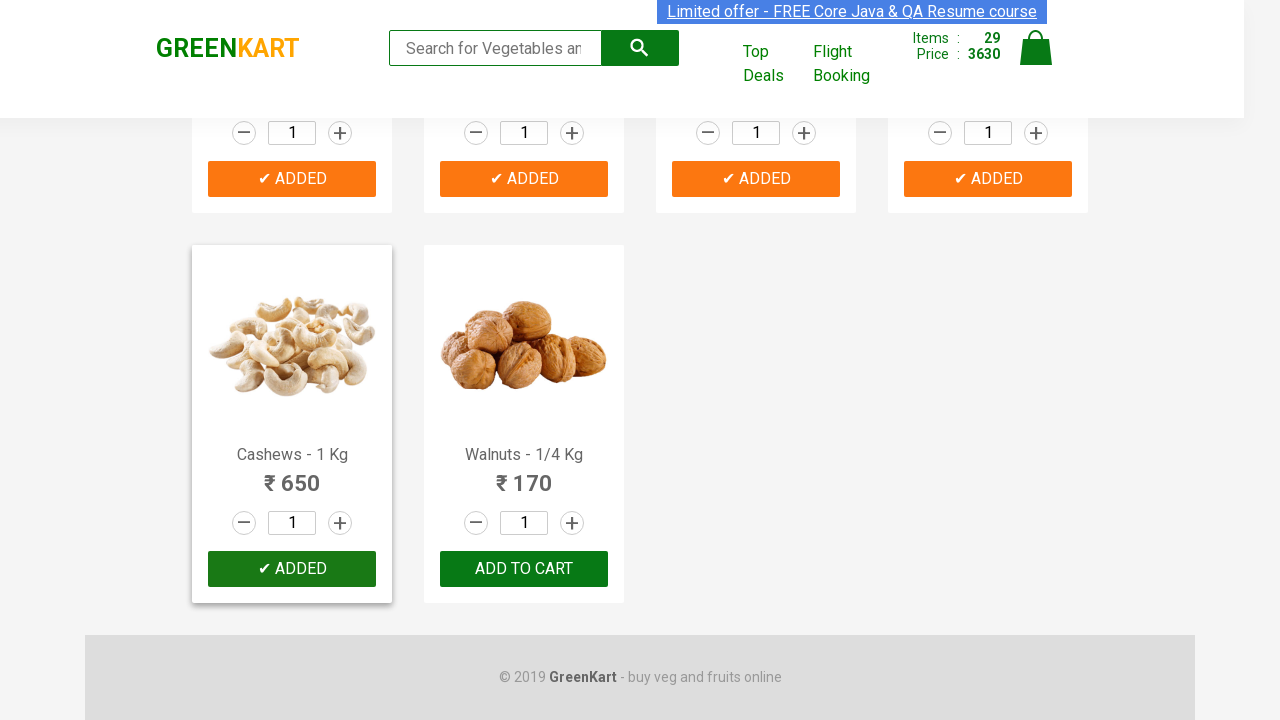

Clicked product action button 30 of 30 at (524, 569) on div.product-action >> nth=29
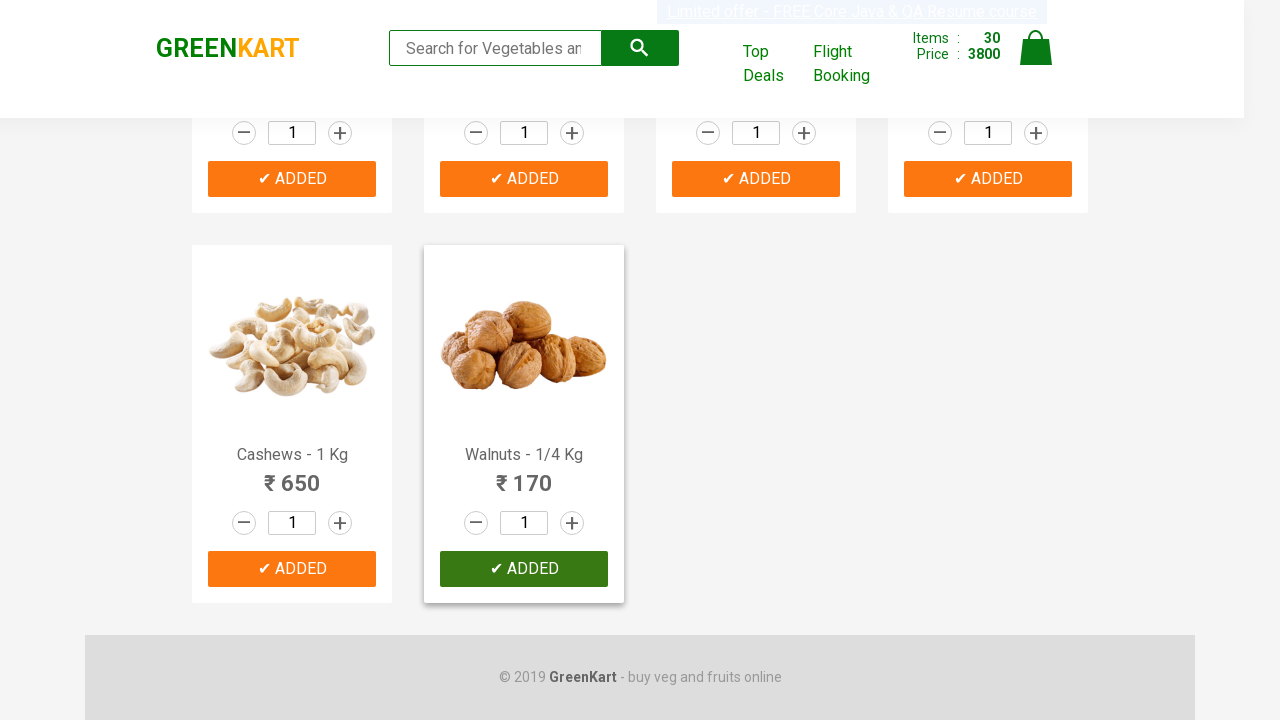

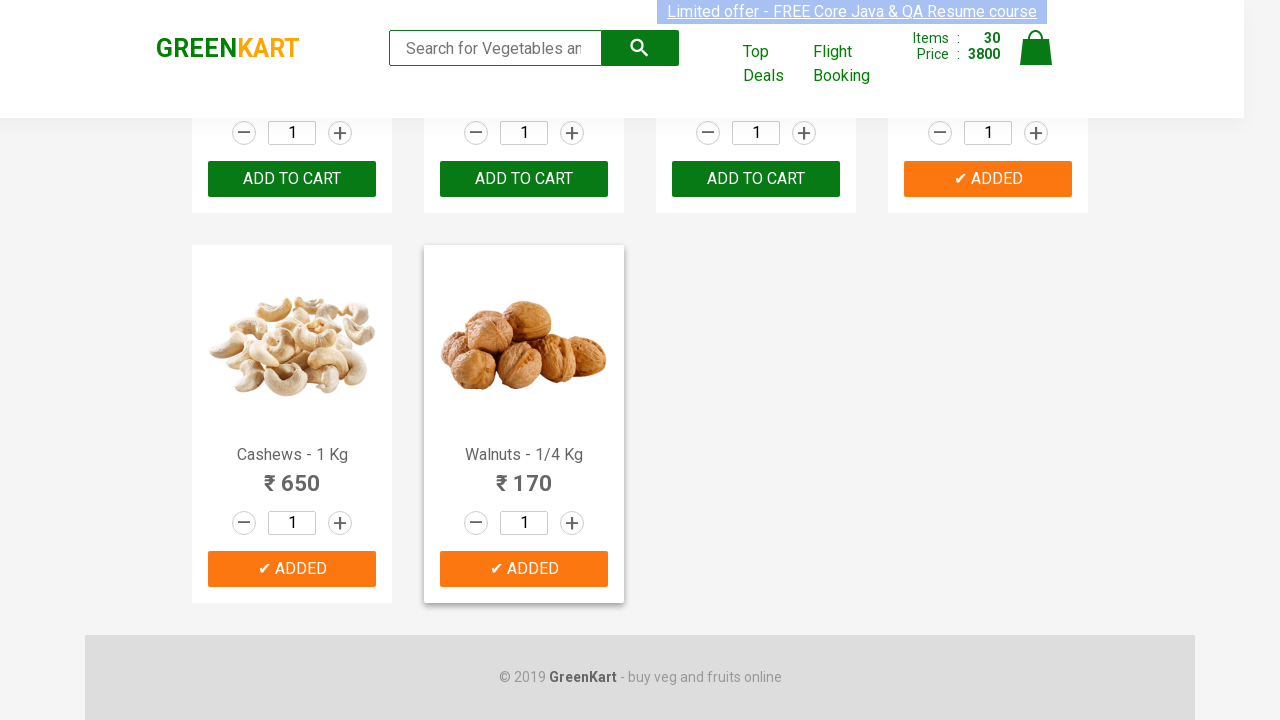